Tests JavaScript alert handling by clicking buttons that trigger different types of alerts (simple alert, confirm dialog, and prompt dialog), then accepting, dismissing, and entering text into them.

Starting URL: https://demoqa.com/alerts

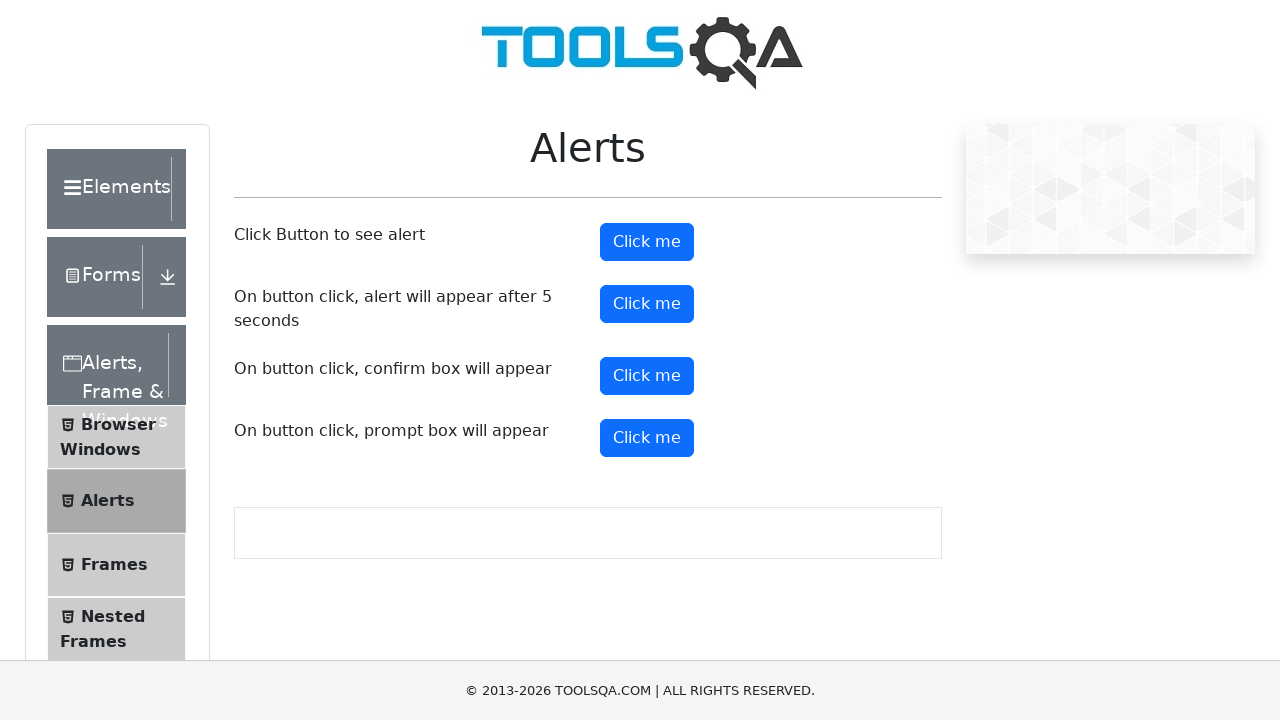

Clicked alert button to trigger simple alert at (647, 242) on #alertButton
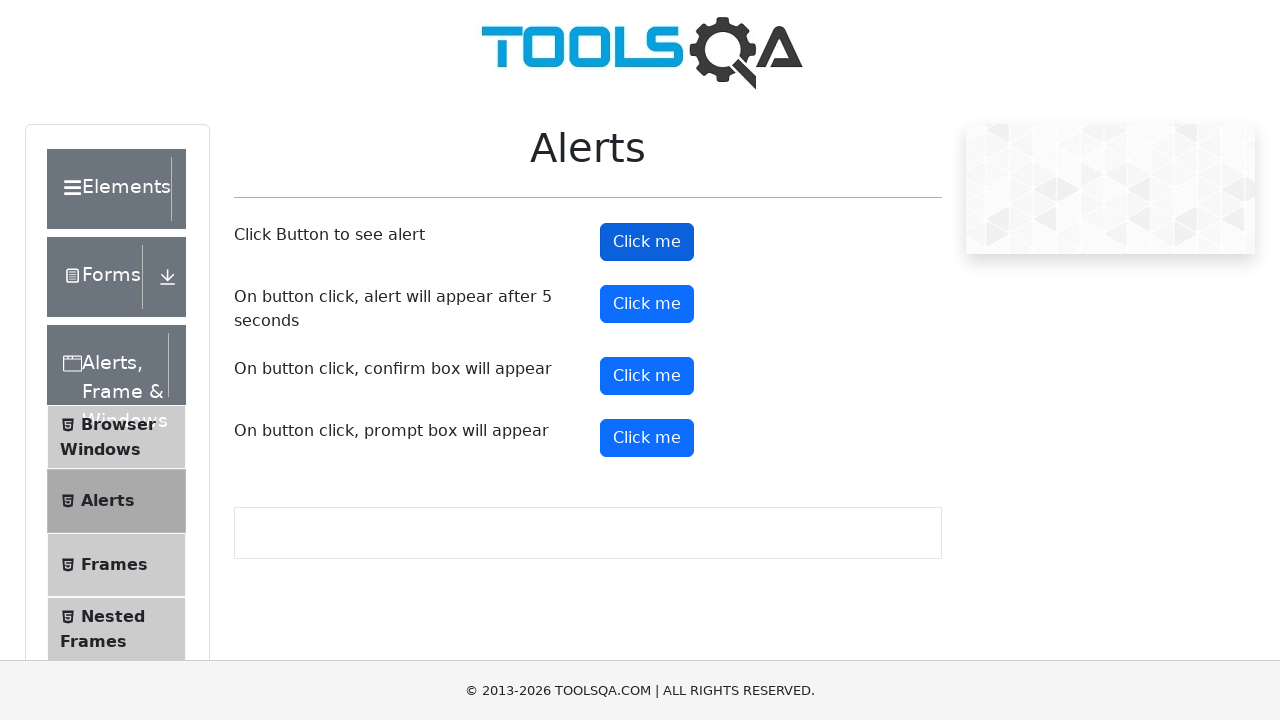

Set up dialog handler to accept alerts
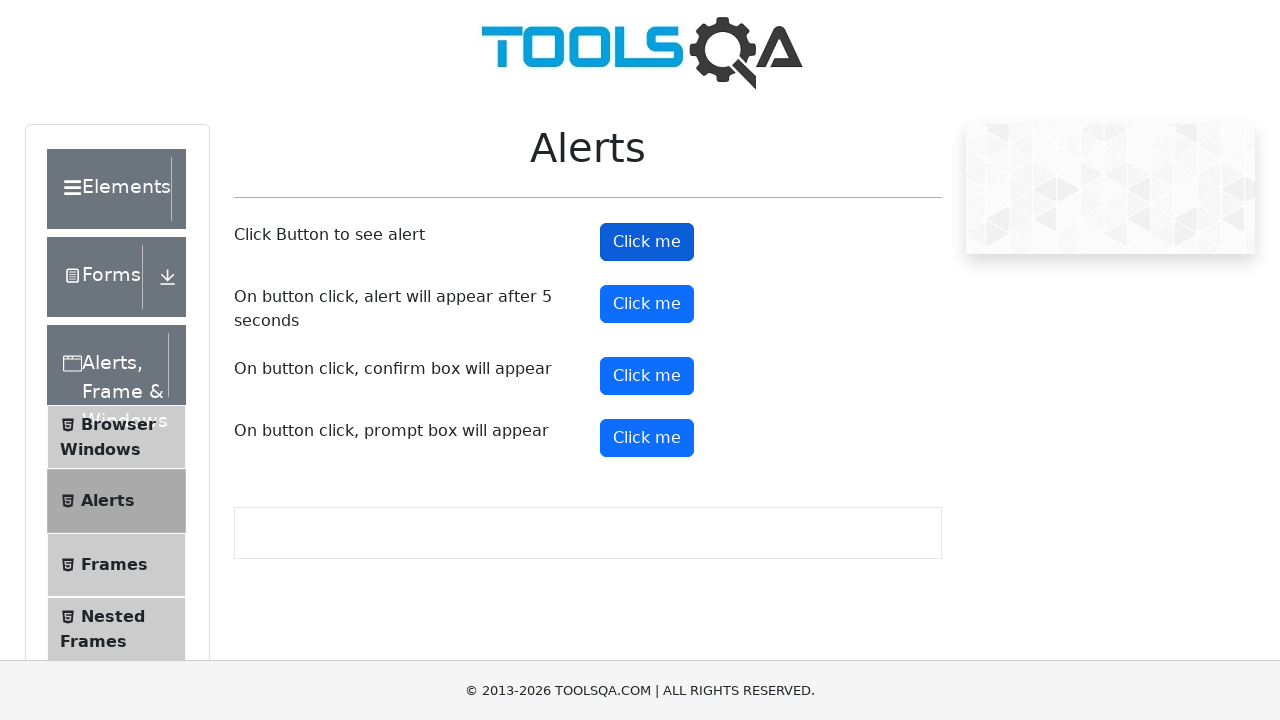

Waited for simple alert to be handled
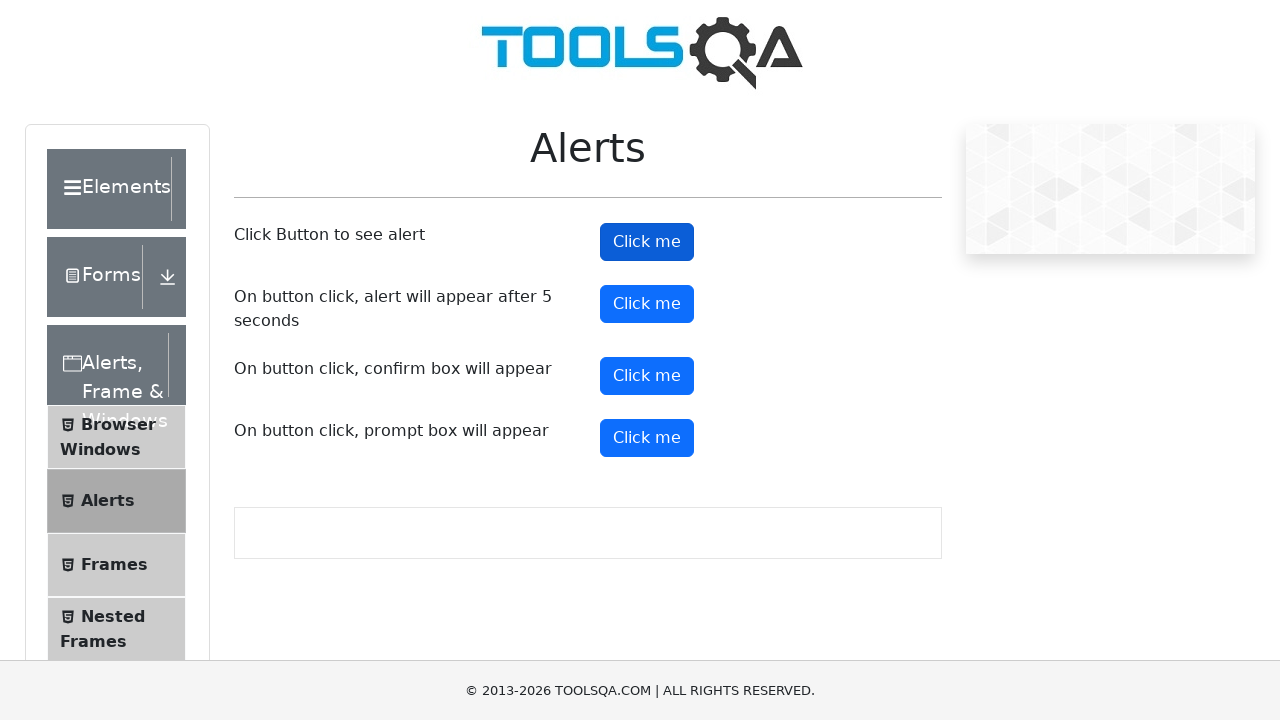

Clicked confirm button to trigger confirm dialog at (647, 376) on #confirmButton
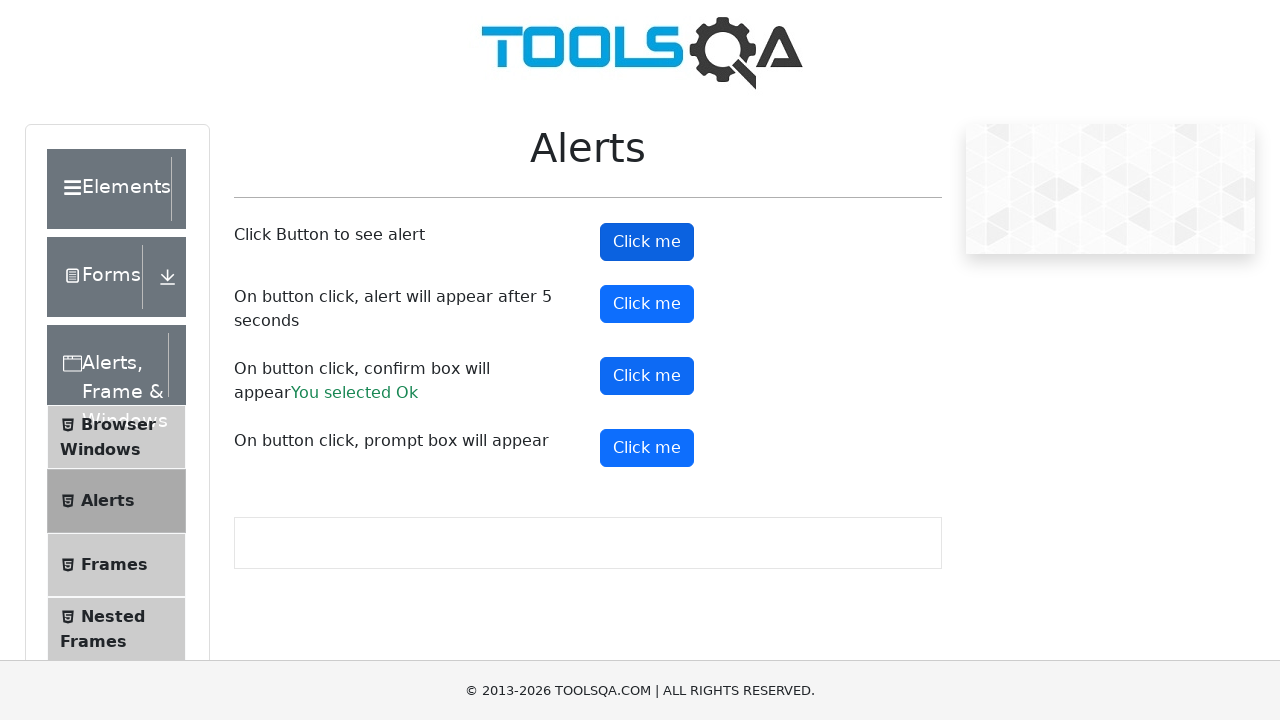

Set up dialog handler to dismiss confirm dialogs
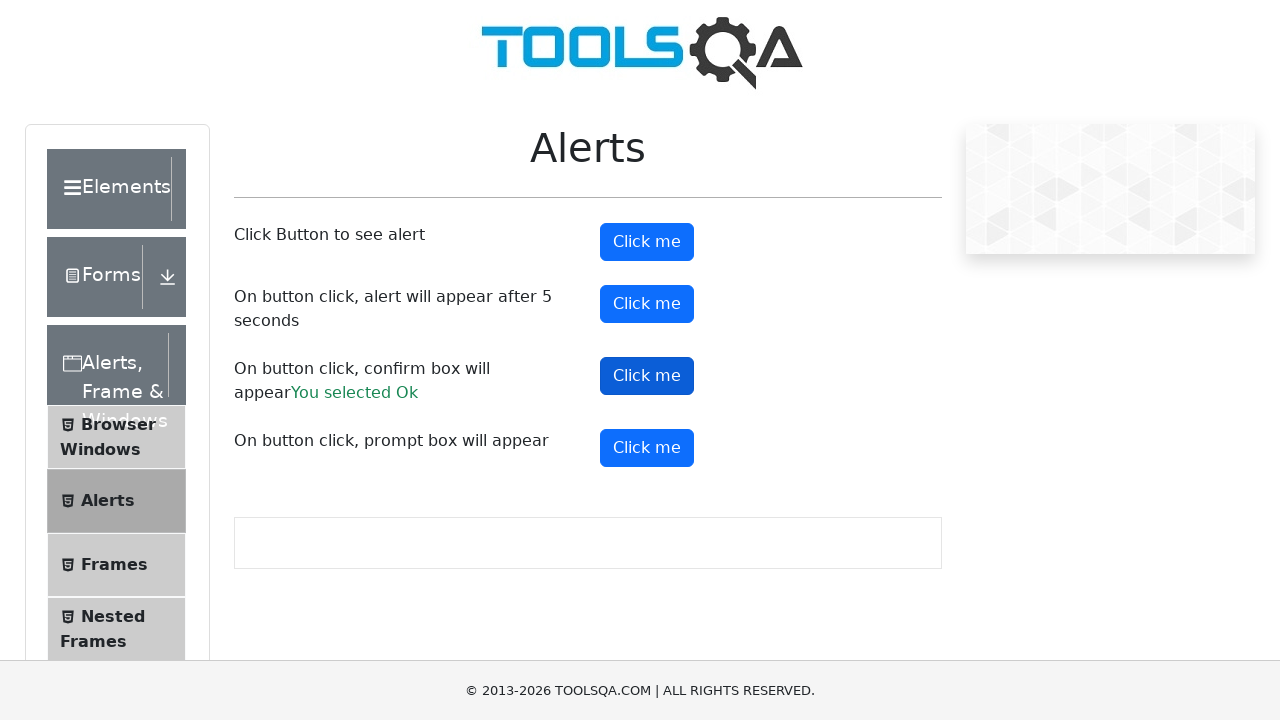

Waited for confirm dialog to be dismissed
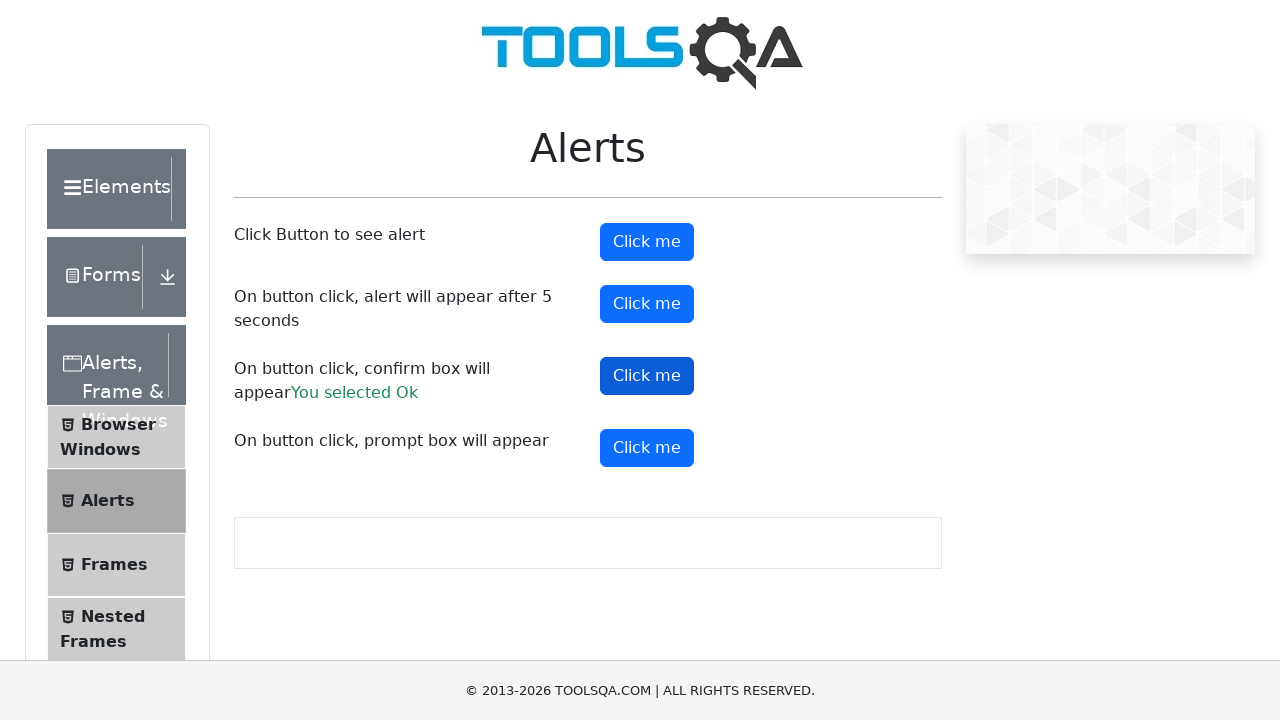

Clicked prompt button to trigger prompt dialog at (647, 448) on #promtButton
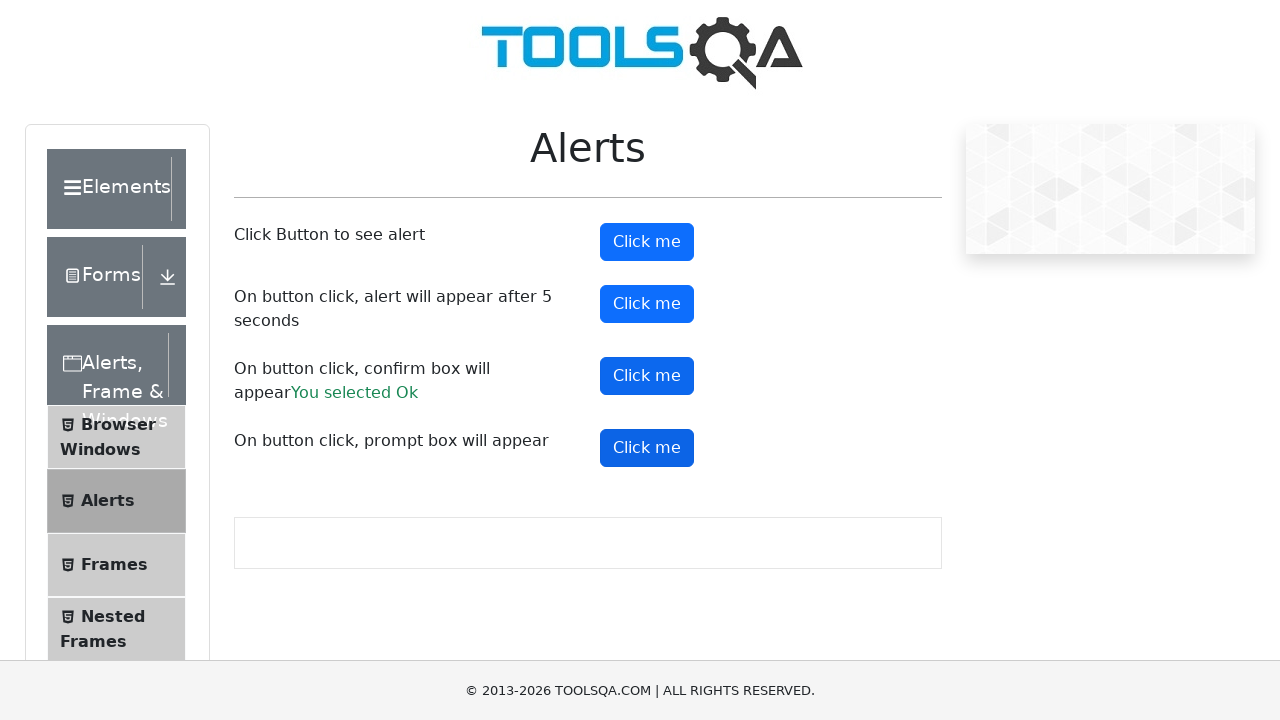

Set up dialog handler to accept prompt and enter 'Vikas'
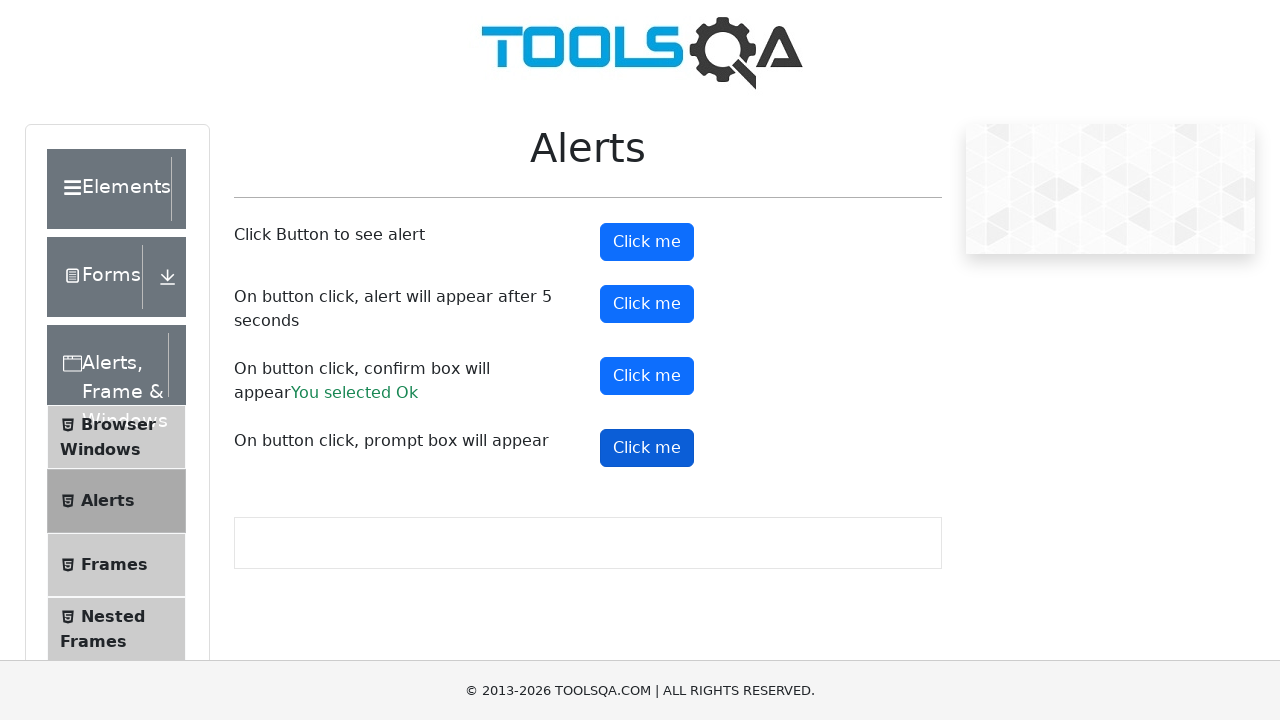

Waited for prompt dialog to be handled
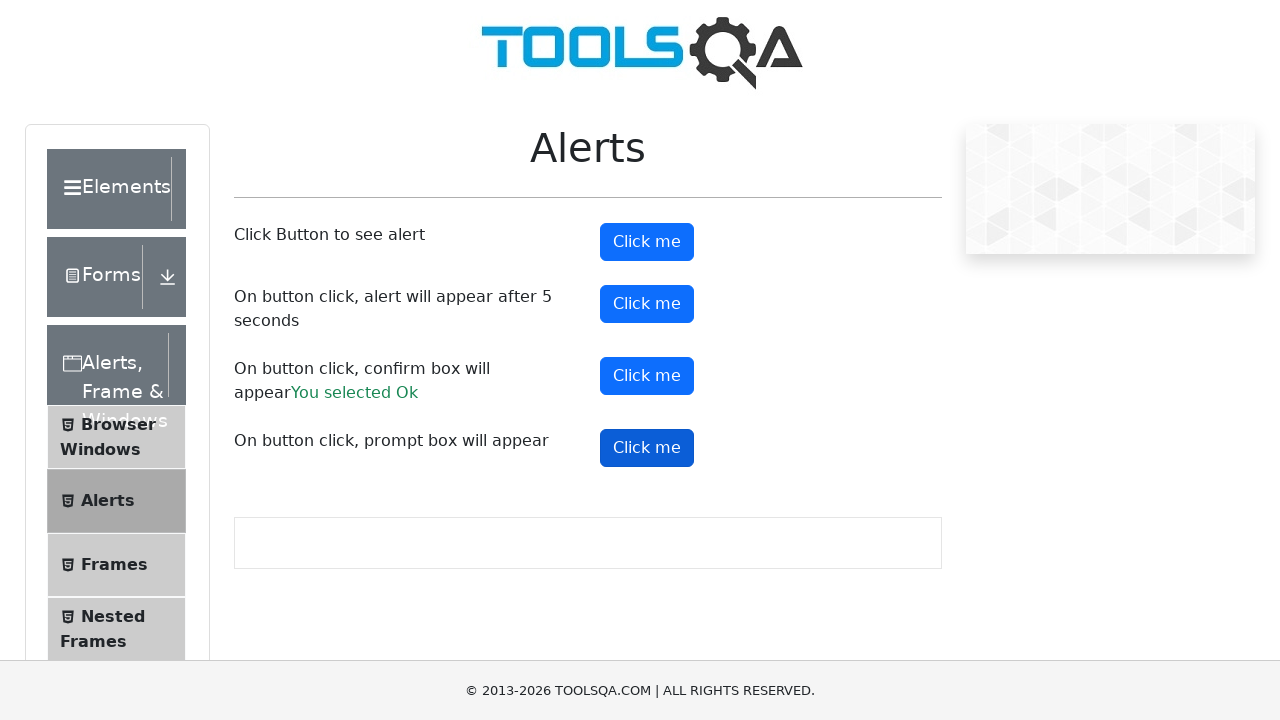

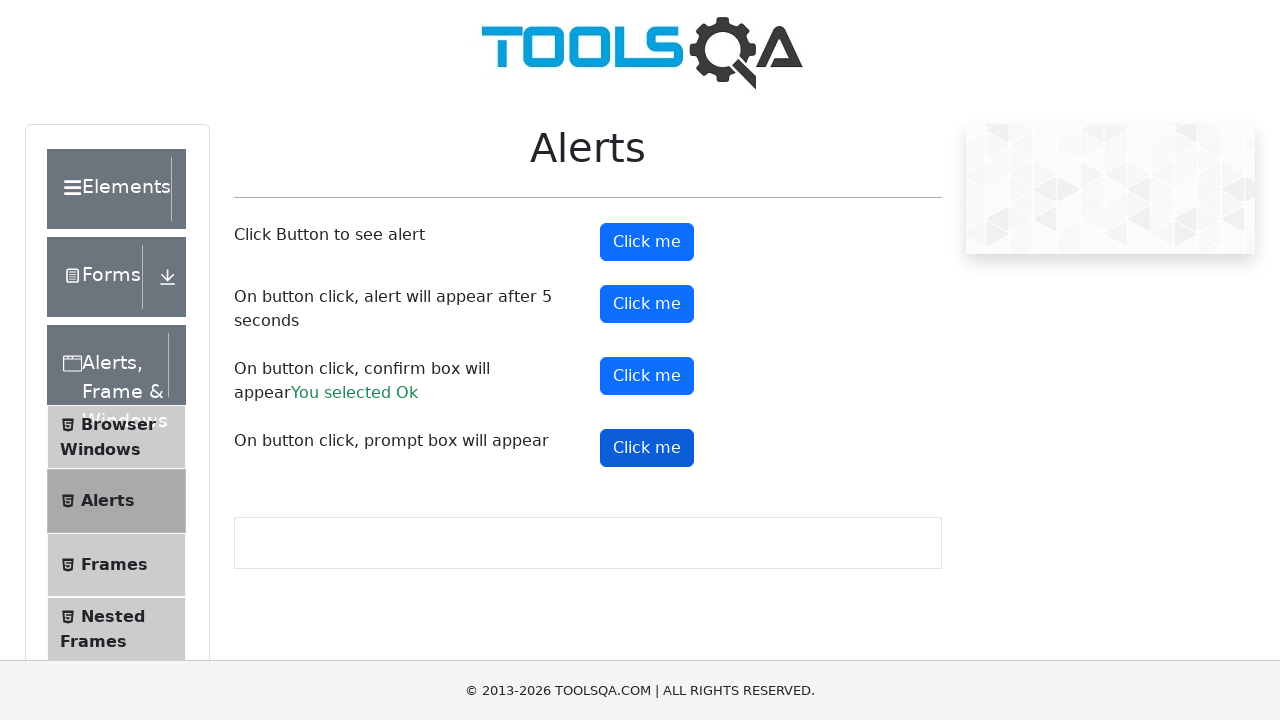